Tests alert popup functionality by triggering an alert with OK & Cancel buttons, dismissing it, and verifying the cancel action is registered on the page

Starting URL: https://demo.automationtesting.in/Alerts.html

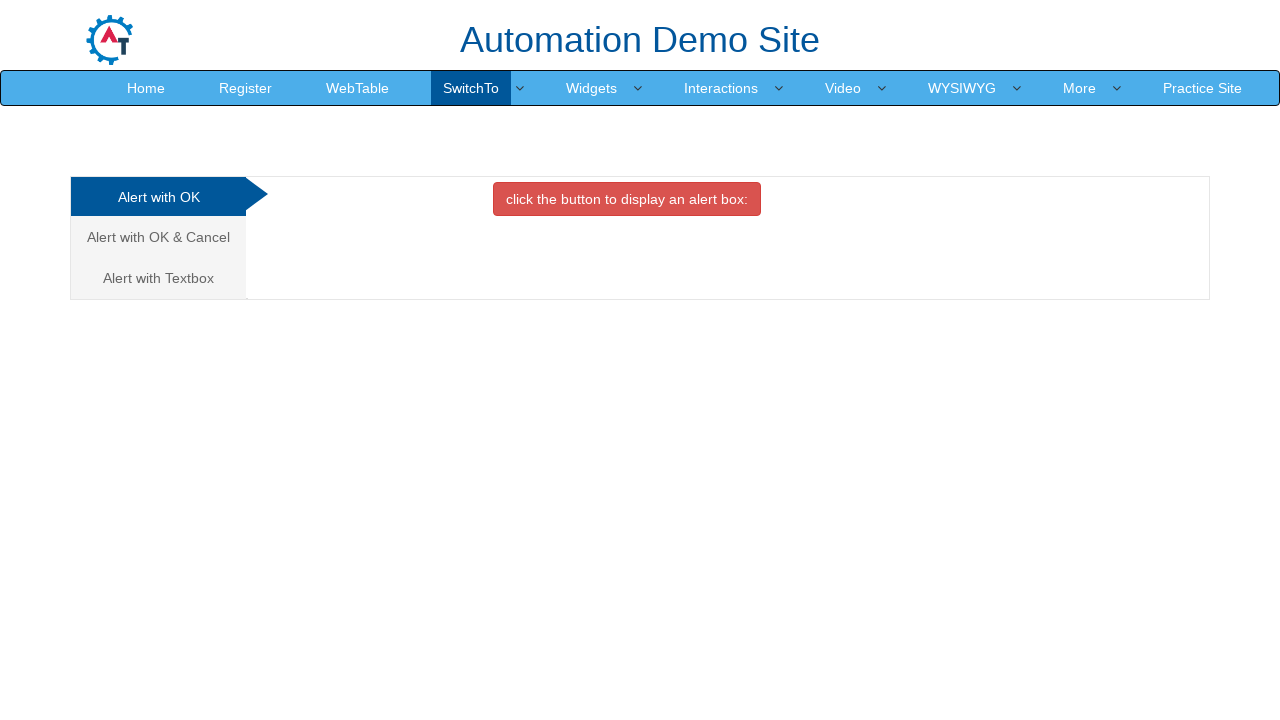

Clicked on 'Alert with OK & Cancel' tab at (158, 237) on xpath=//a[text()='Alert with OK & Cancel ']
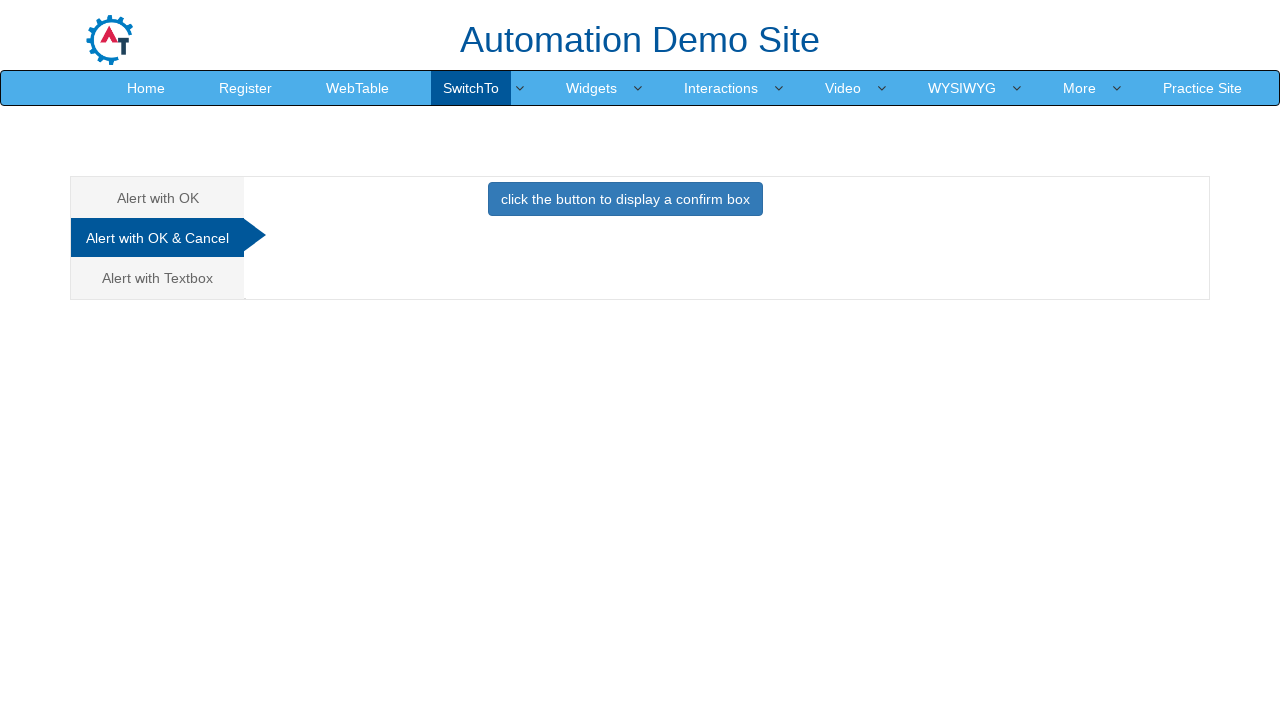

Clicked button to trigger alert with OK & Cancel at (625, 199) on xpath=//button[@class='btn btn-primary']
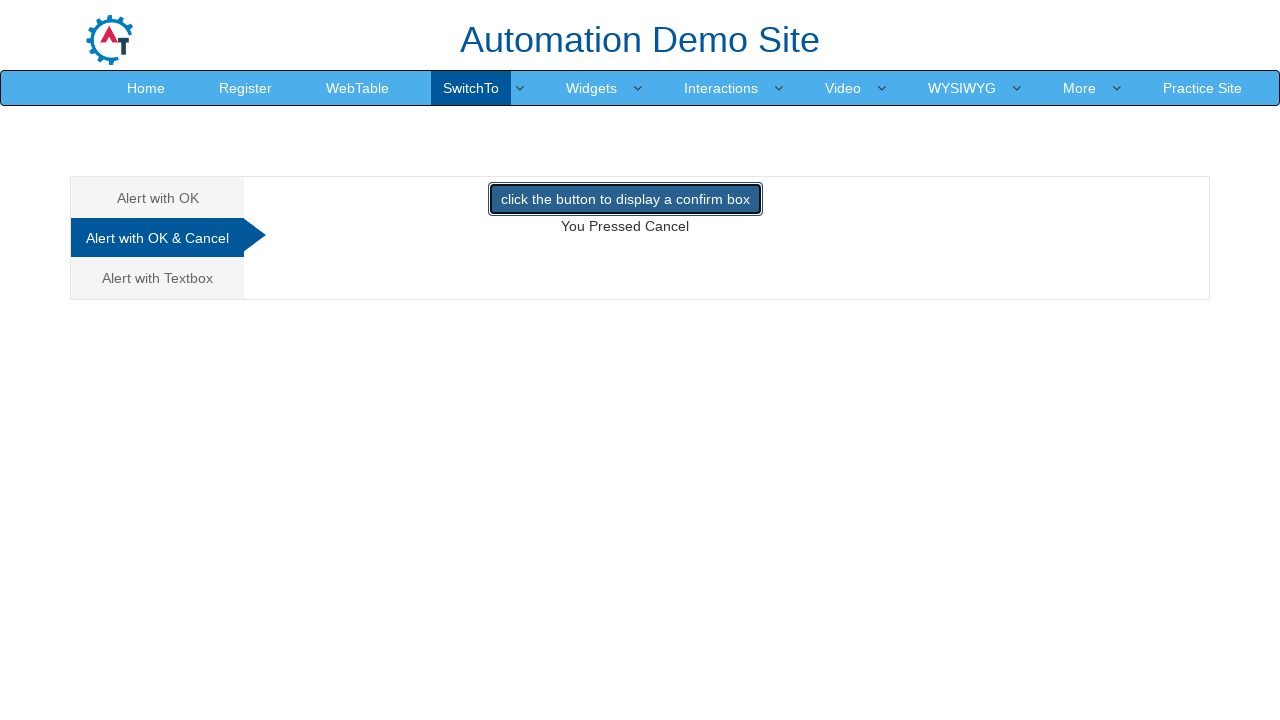

Set up dialog handler to dismiss alert by clicking Cancel
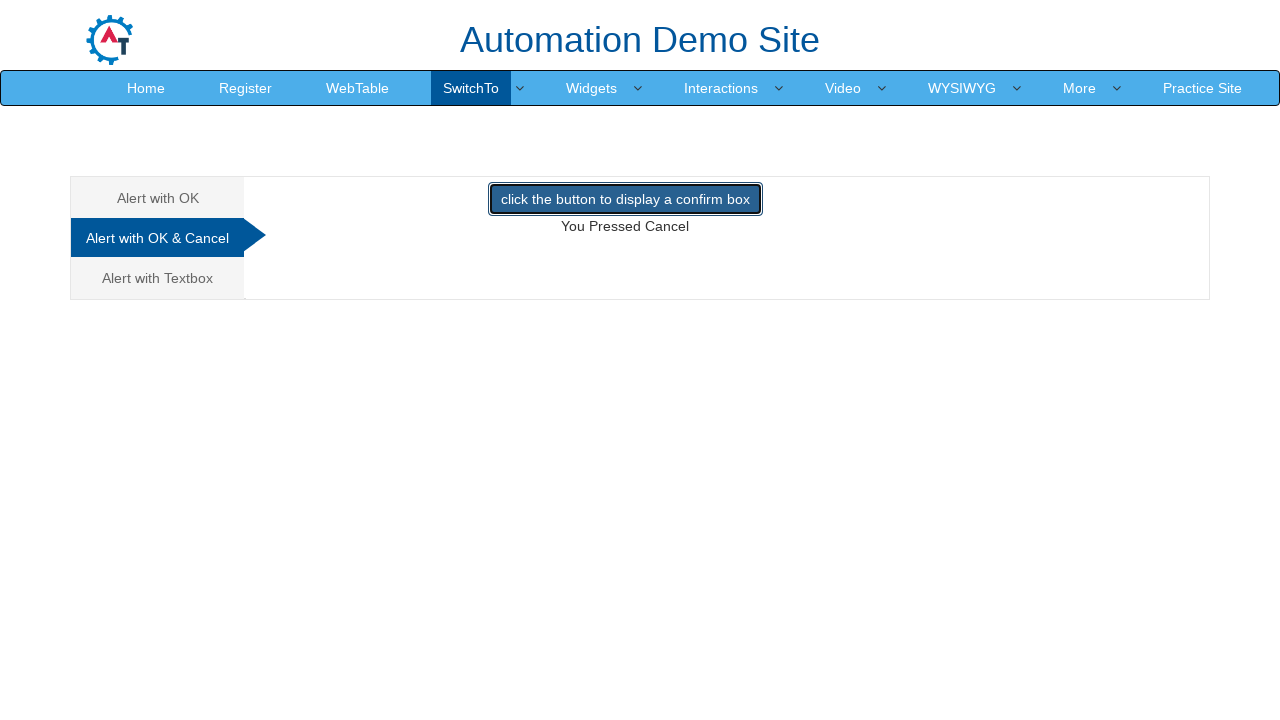

Waited for result message to appear
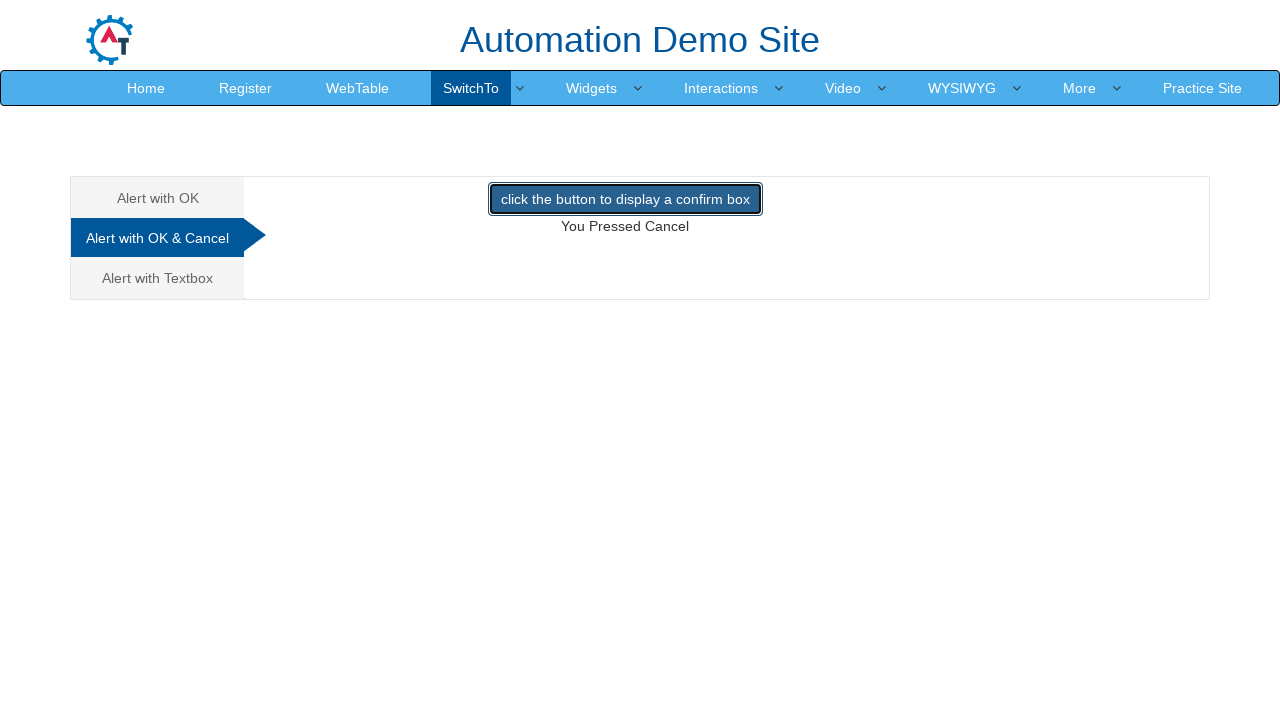

Retrieved result text: 'You Pressed Cancel'
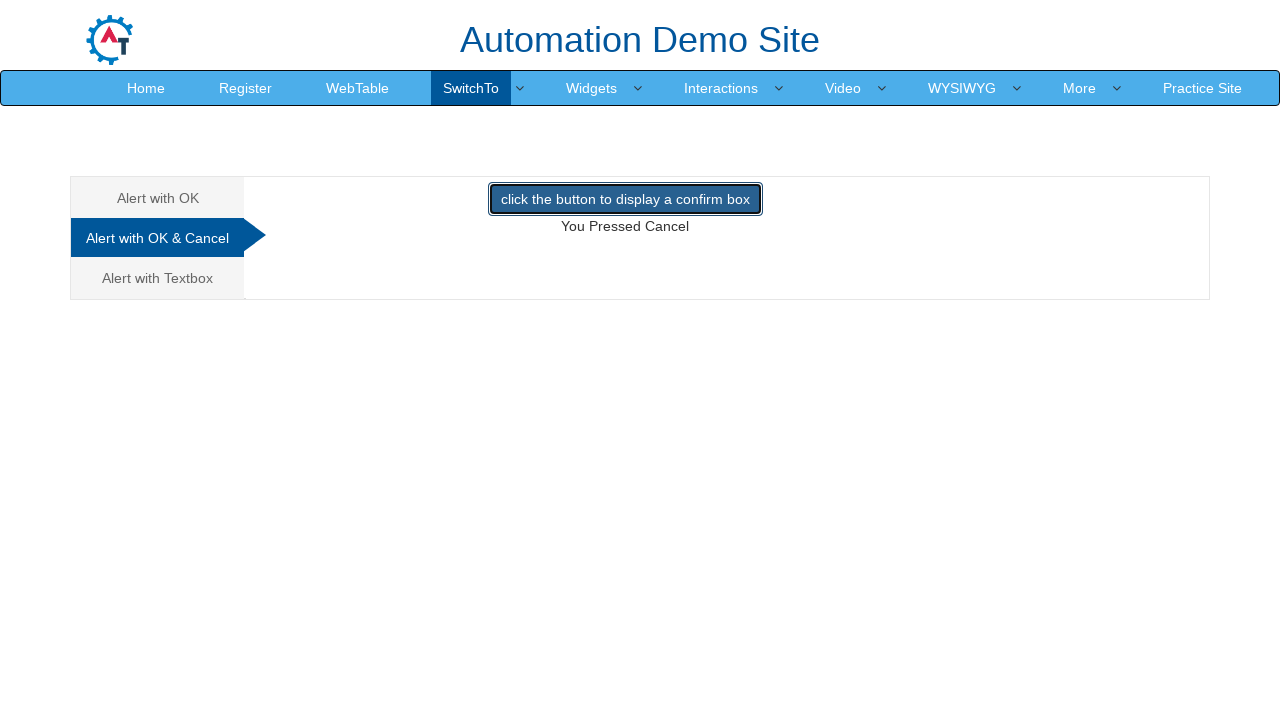

Verified that 'You Pressed Cancel' message is displayed after dismissing alert
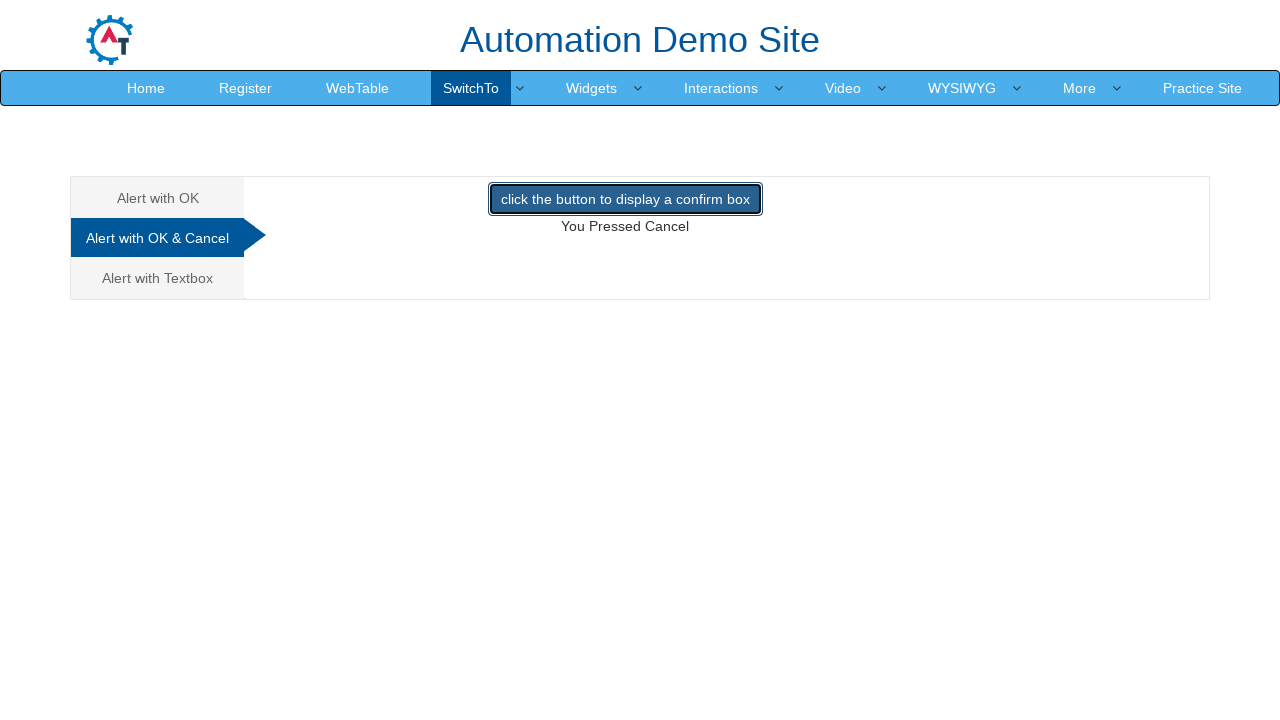

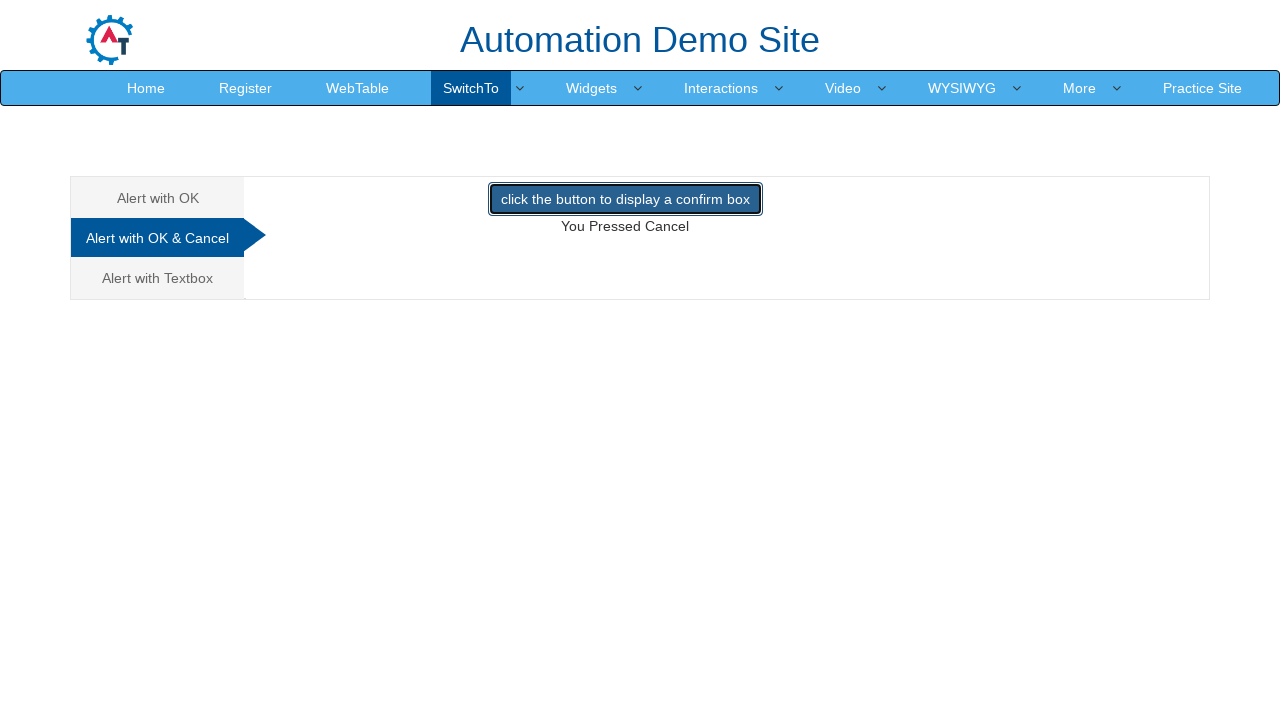